Navigates through the Herokuapp test site by clicking on the Checkboxes link, going back, then finding and clicking on the Typos link from a list of all links

Starting URL: https://the-internet.herokuapp.com/

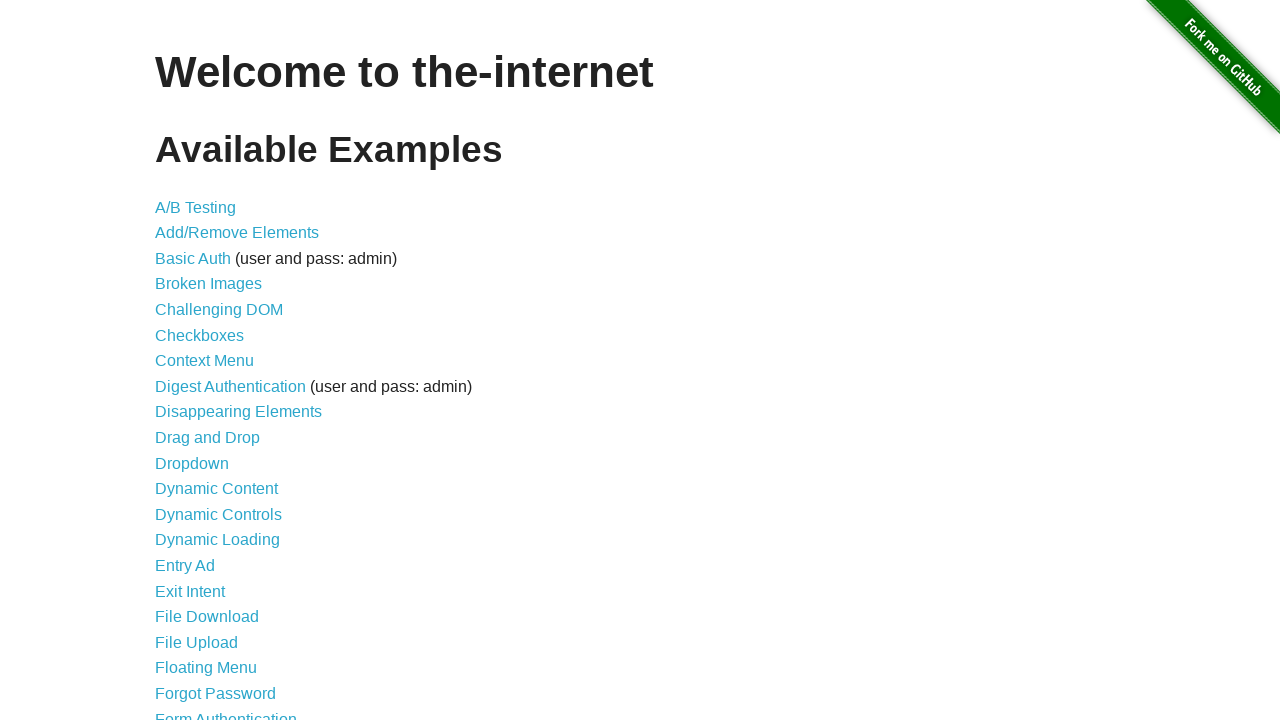

Clicked on Checkboxes link at (200, 335) on xpath=//li/a[text()='Checkboxes']
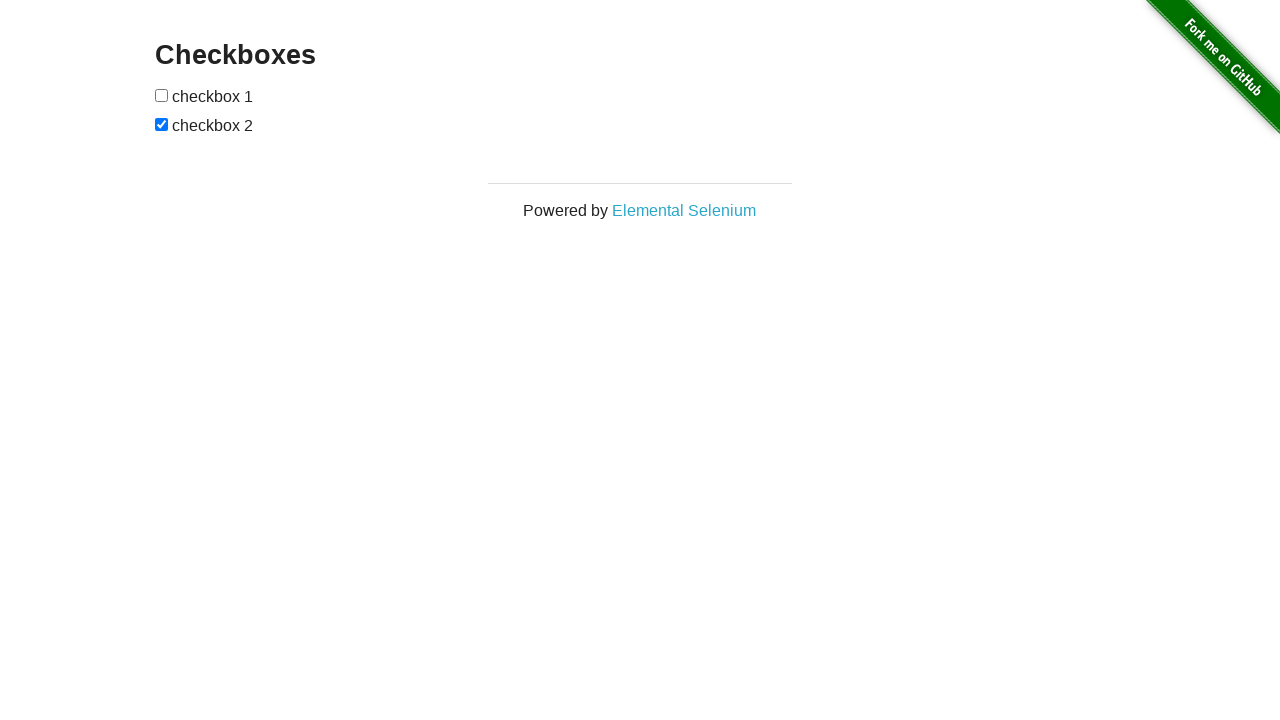

Checkboxes page loaded
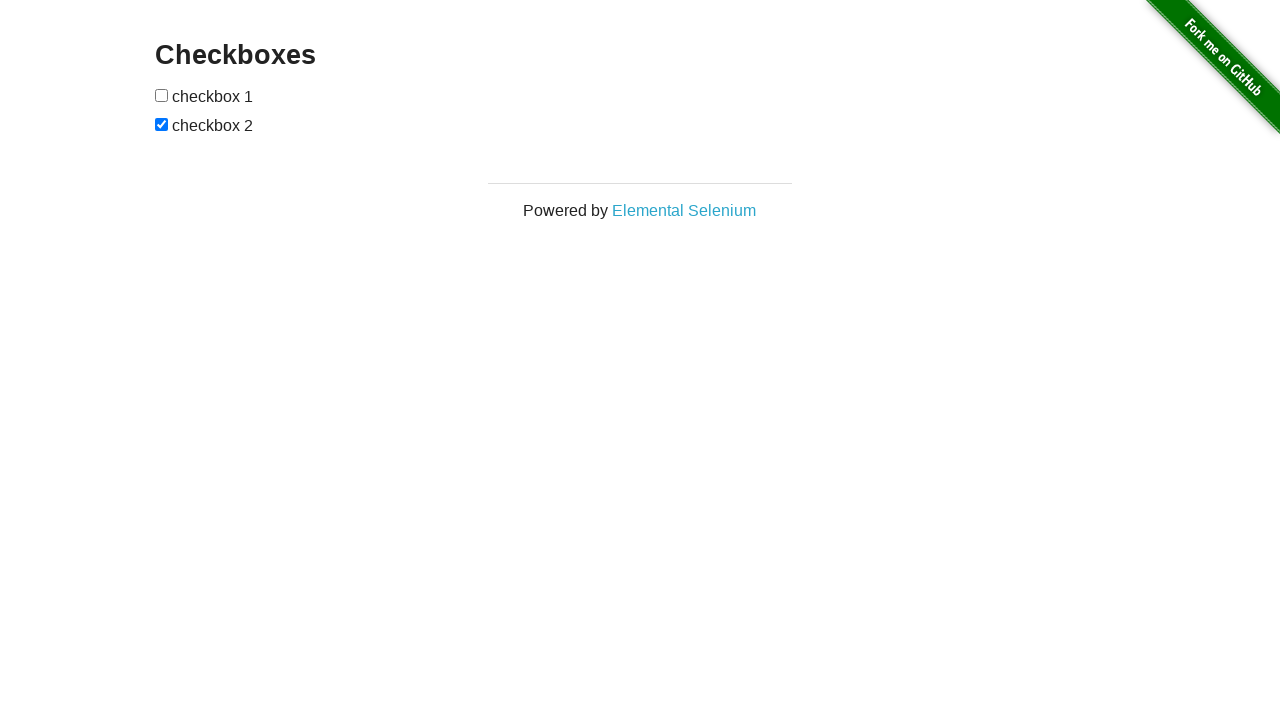

Navigated back to main page
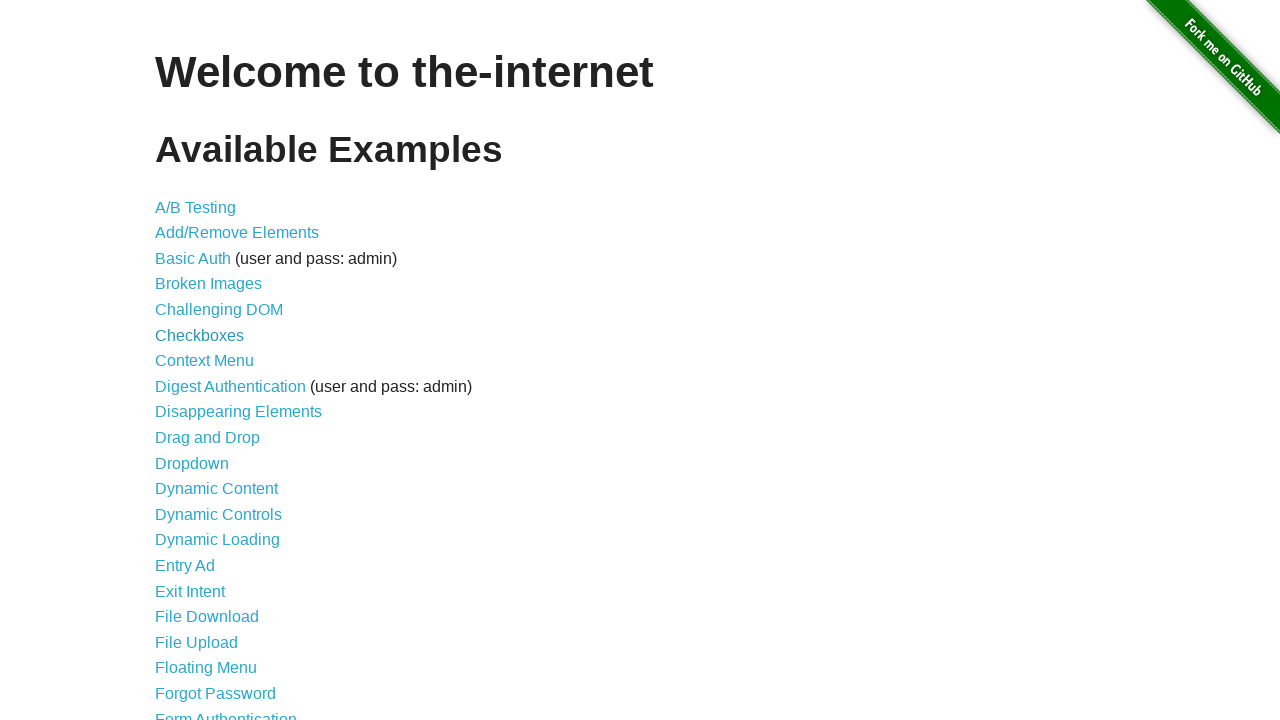

Main page loaded
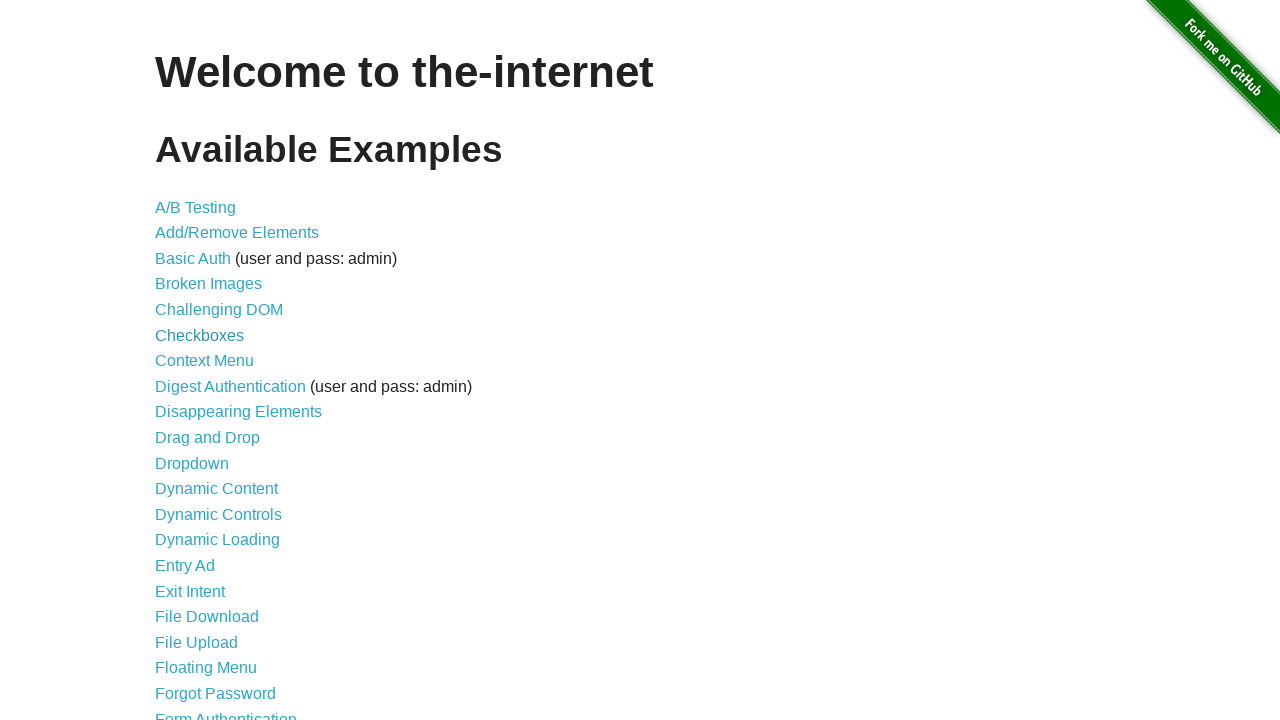

Found all links on the page
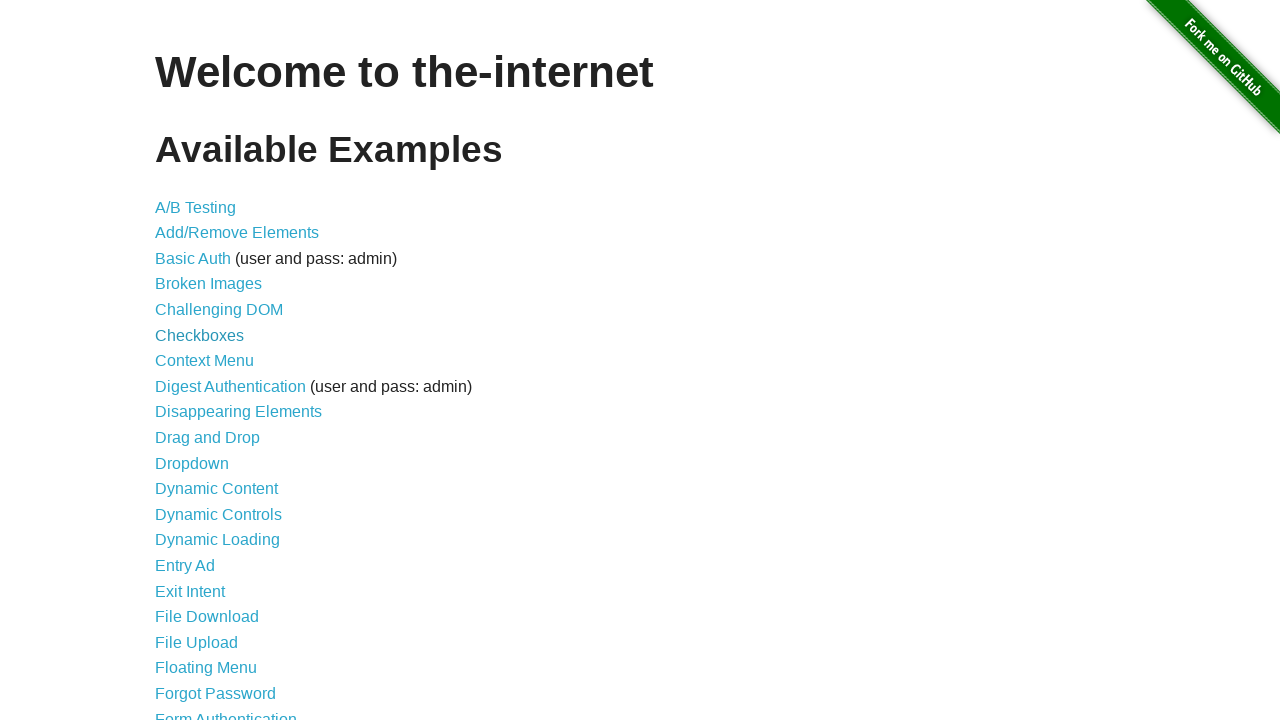

Clicked on Typos link at (176, 625) on xpath=//li/a >> nth=42
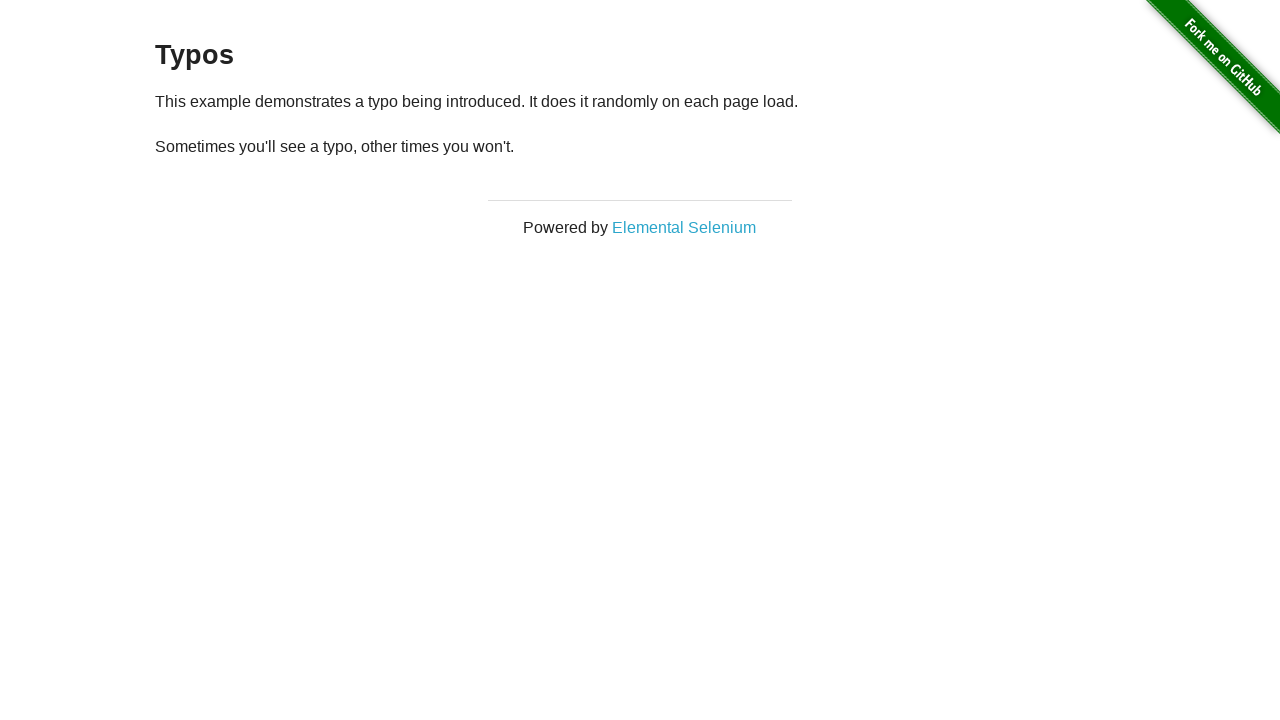

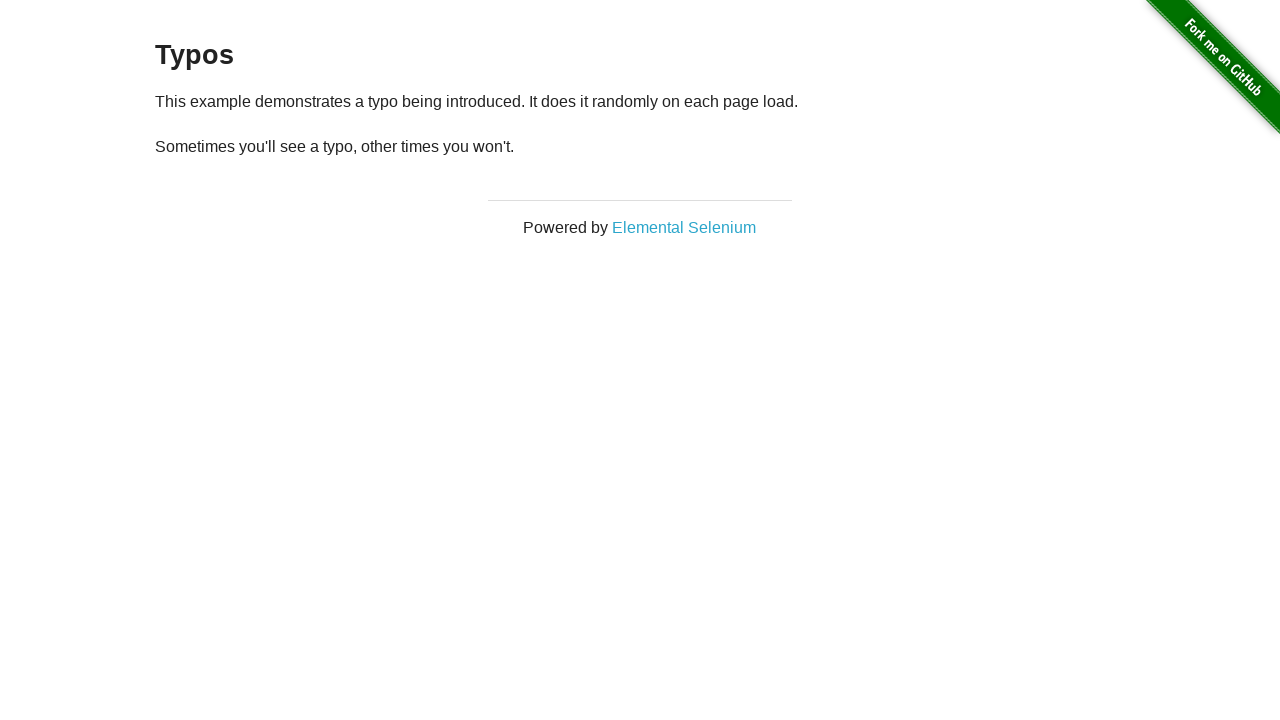